Tests that clicking on the "My Account" link in the header menu navigates to the My Account page and displays the correct title.

Starting URL: http://intershop5.skillbox.ru/

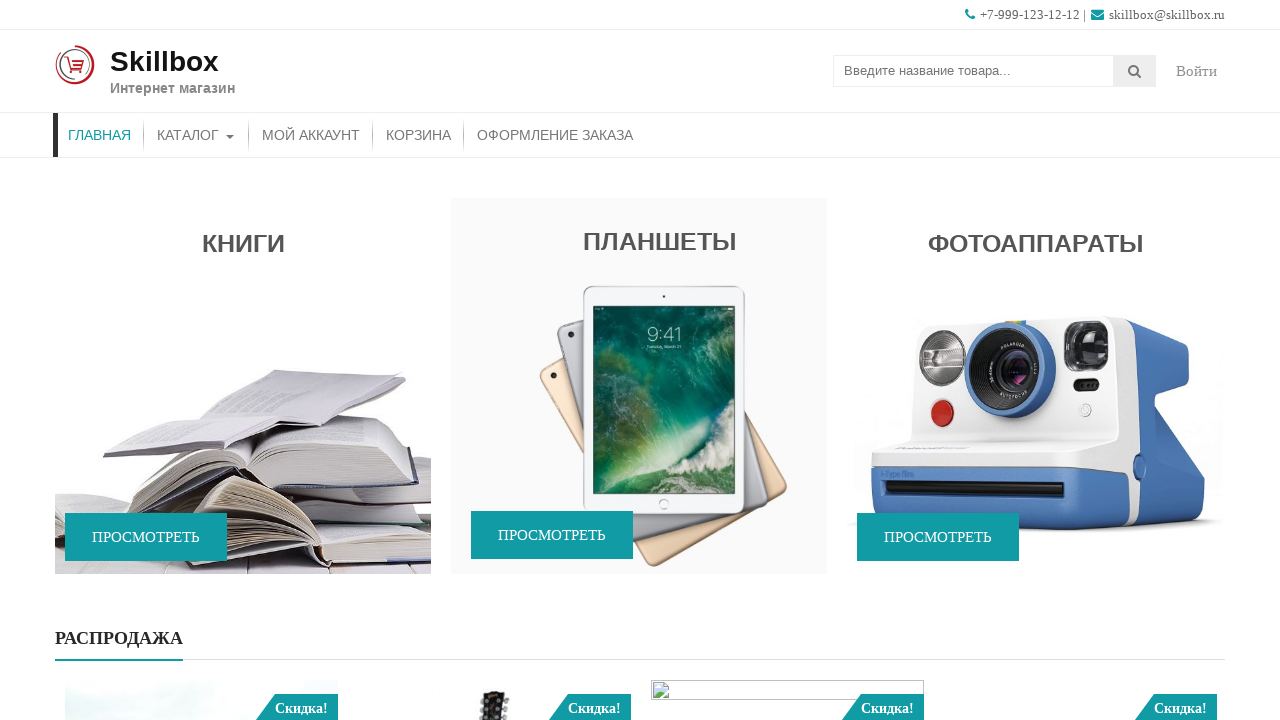

Clicked 'My Account' link in header menu at (311, 135) on xpath=//*[contains(@class, 'store-menu')]//a[.='Мой аккаунт']
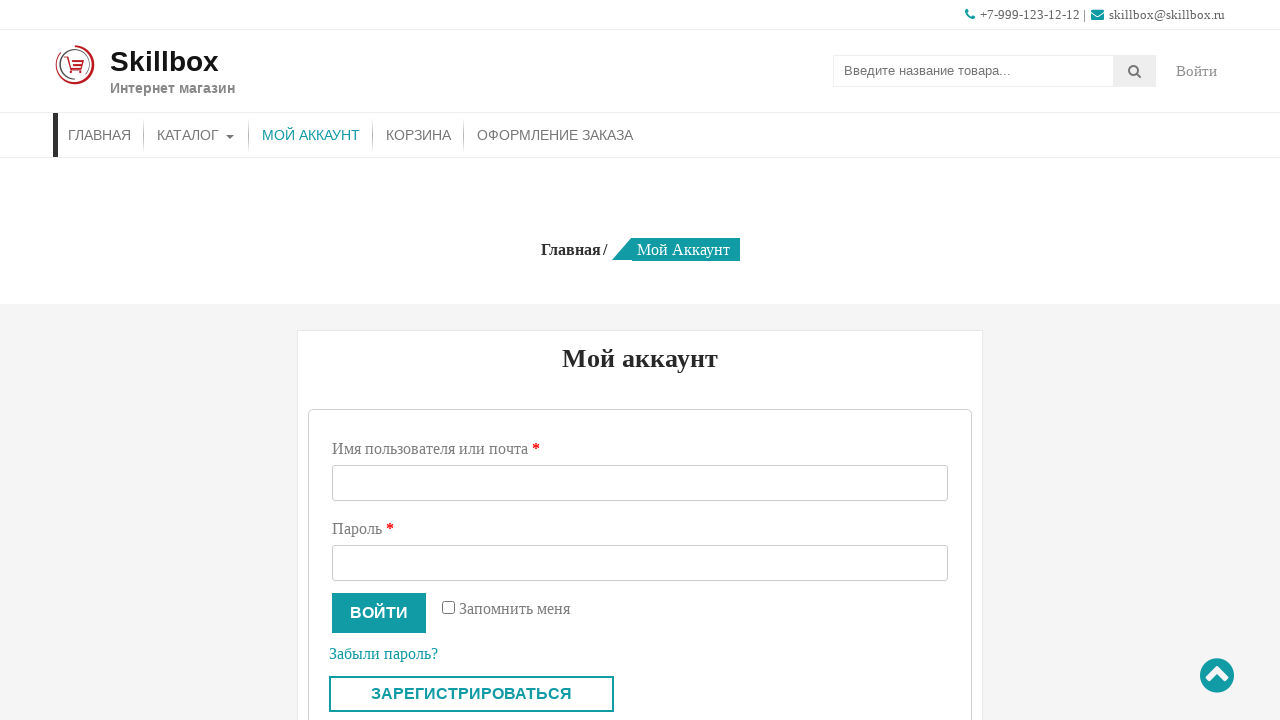

My Account page title loaded successfully
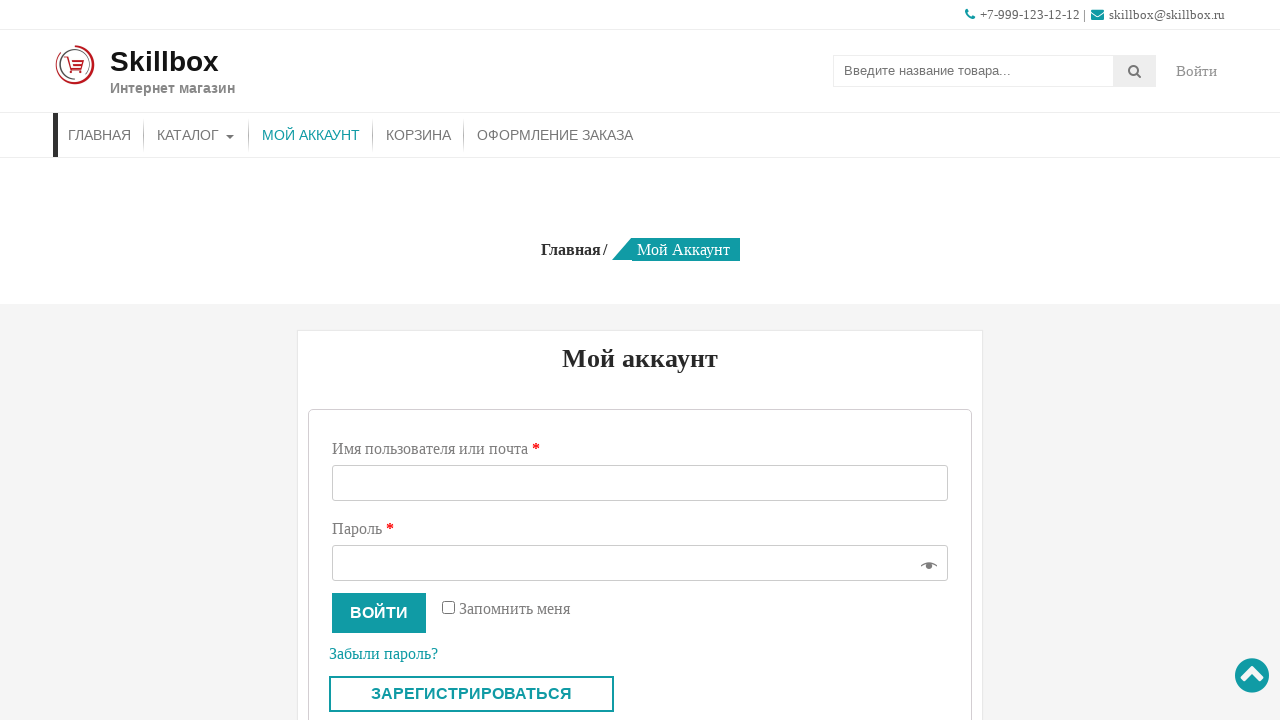

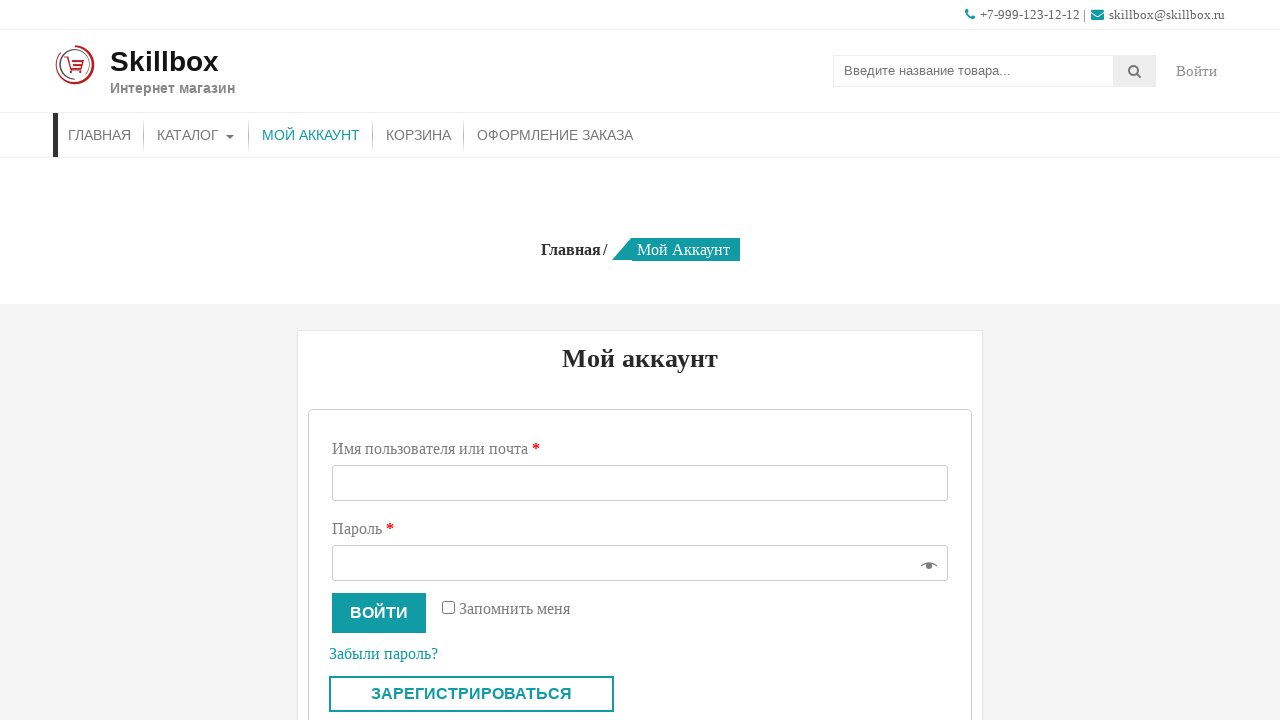